Tests checkbox by clicking it and verifying it becomes selected

Starting URL: https://www.selenium.dev/selenium/web/web-form.html

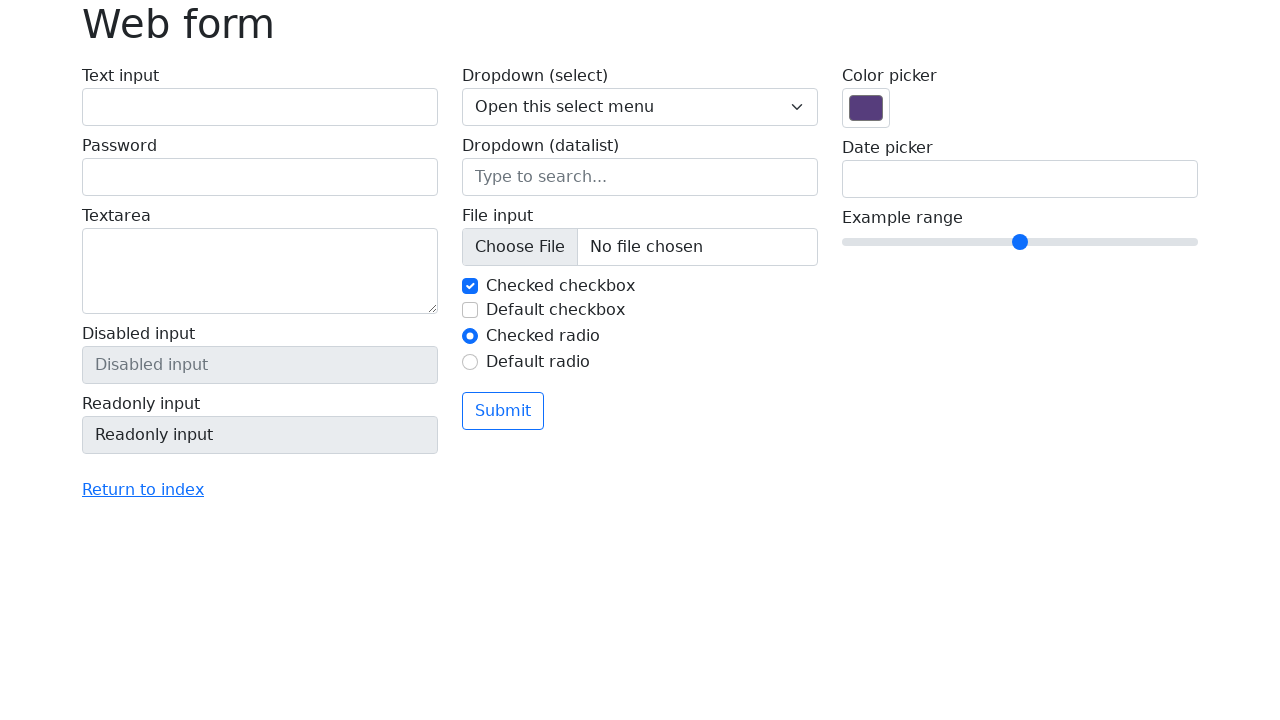

Navigated to web form page
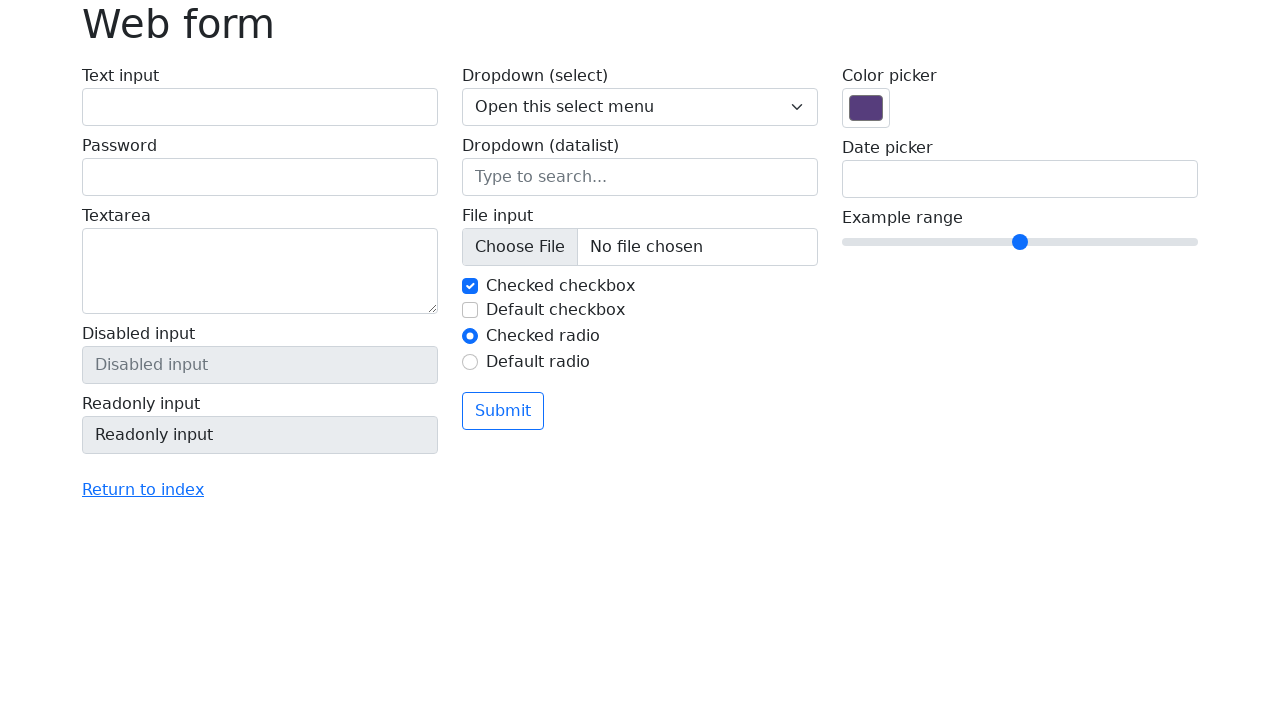

Clicked the unchecked checkbox (my-check-2) at (470, 310) on input#my-check-2
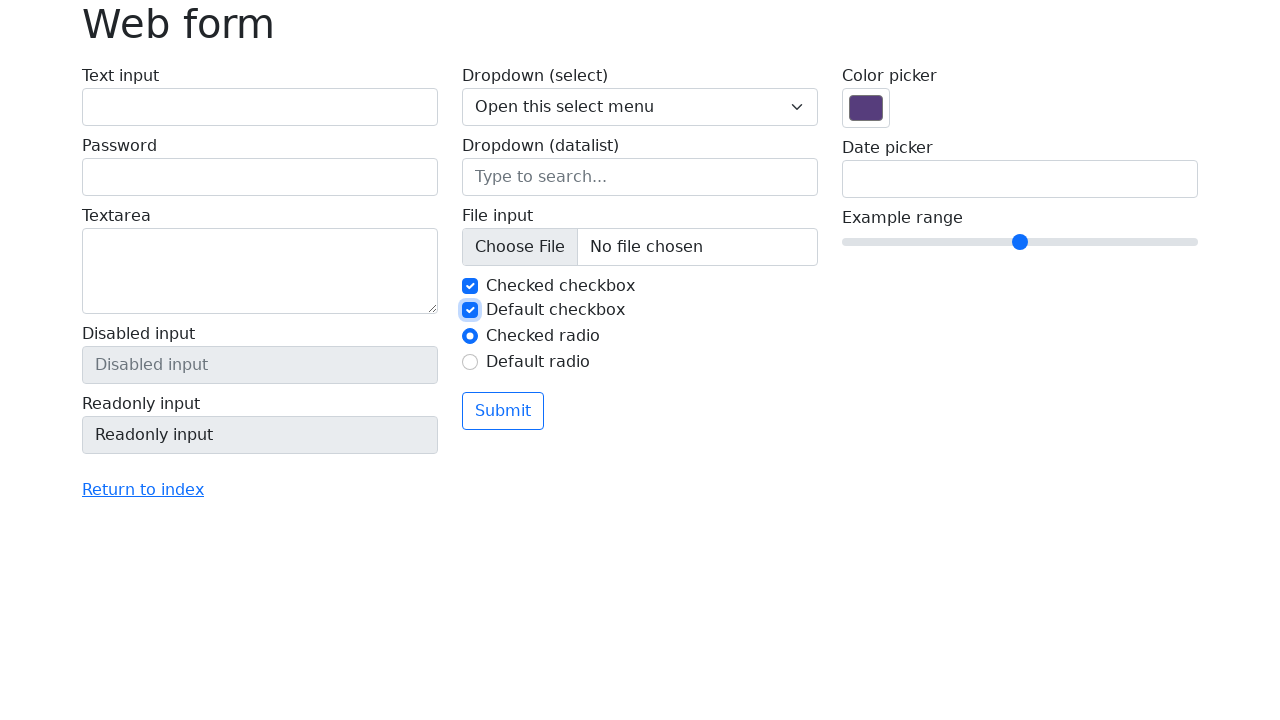

Verified that checkbox is now selected
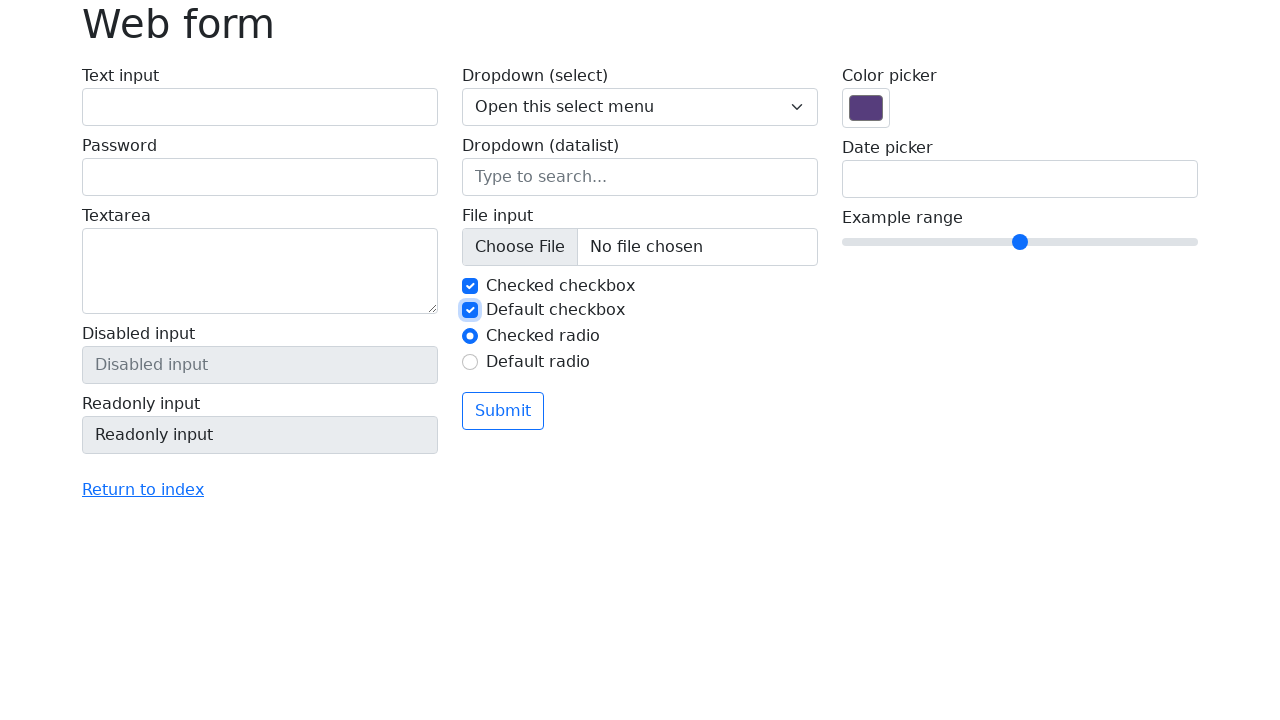

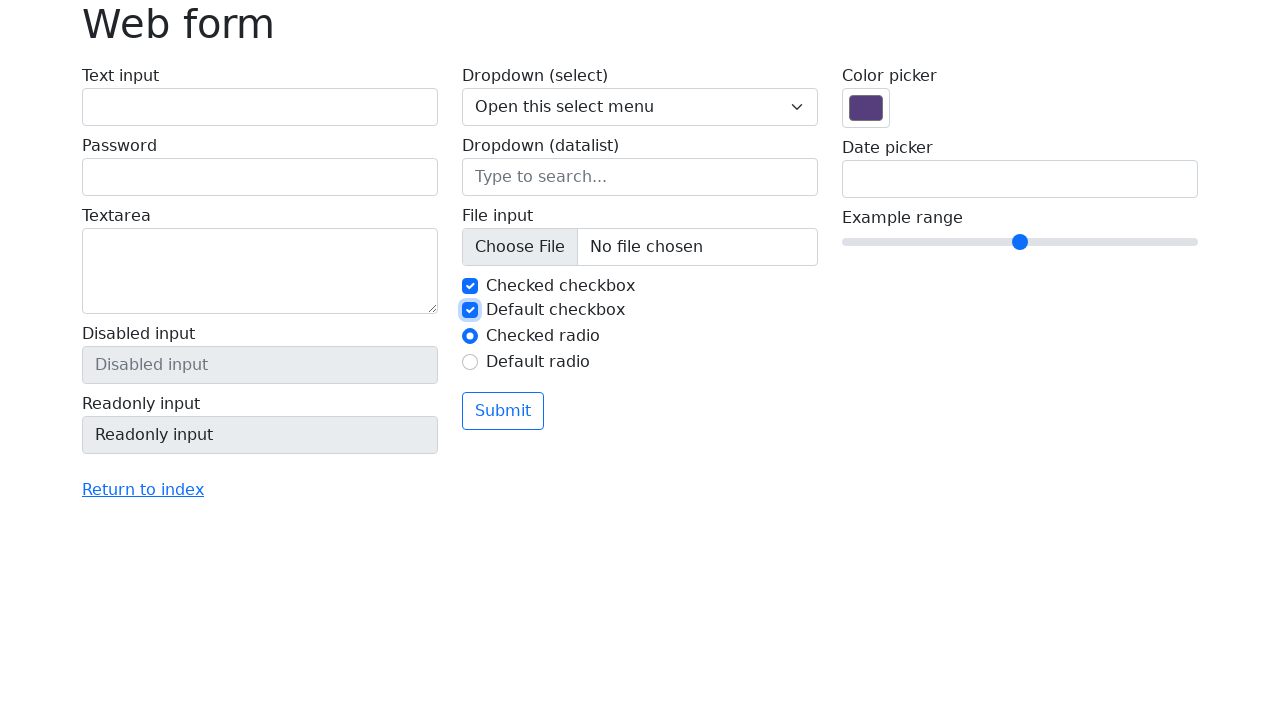